Navigates to a selectable elements demo page and verifies that the list items with bold tags are present and accessible.

Starting URL: https://demo.automationtesting.in/Selectable.html

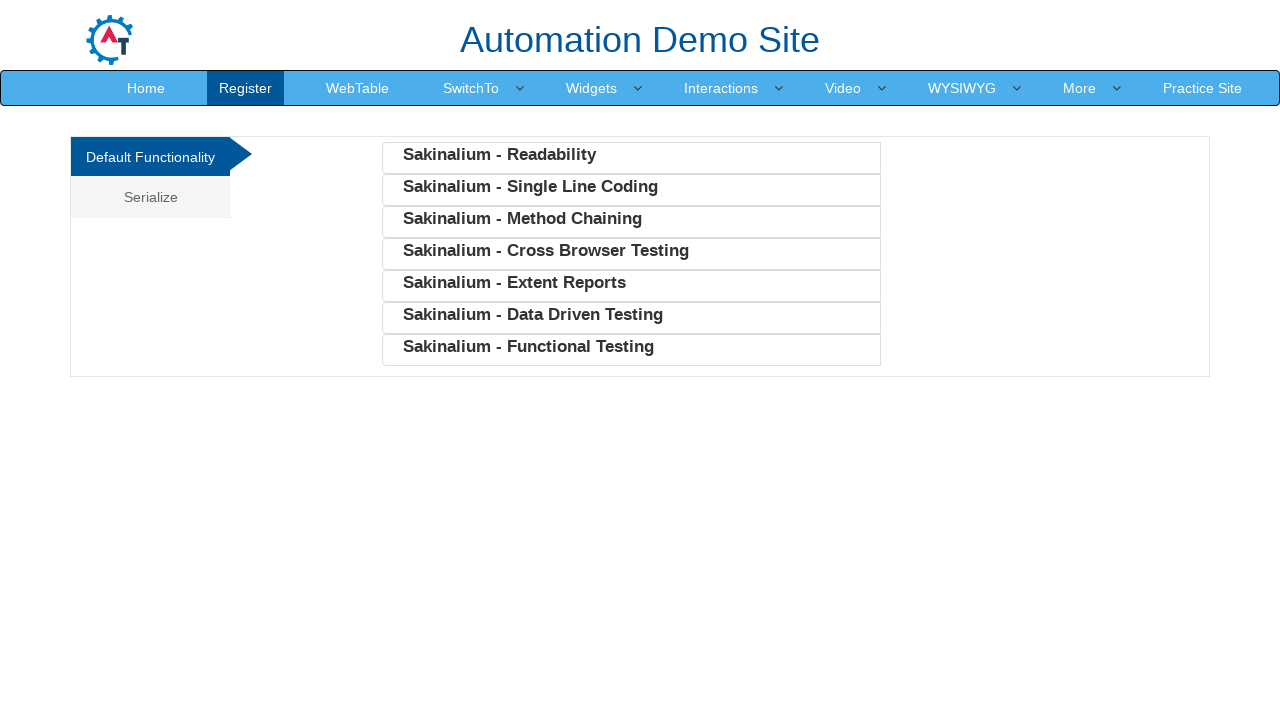

Navigated to selectable elements demo page
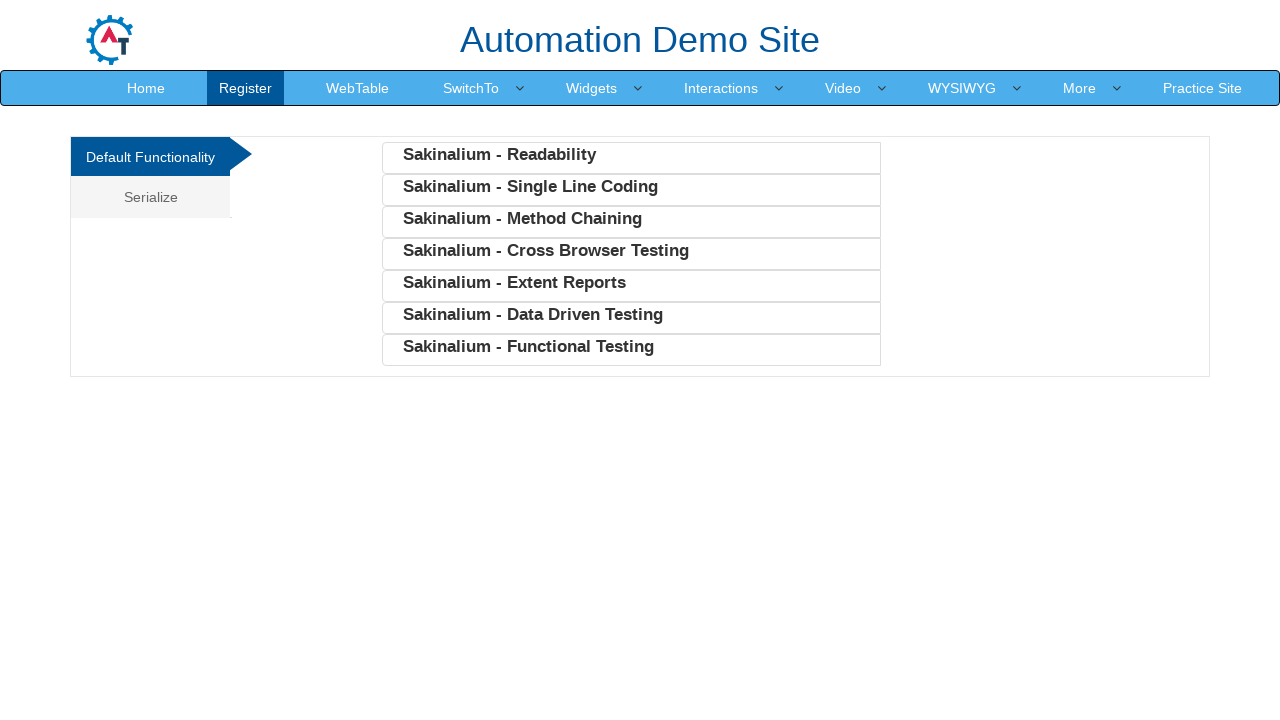

Waited for selectable list items with bold tags to load
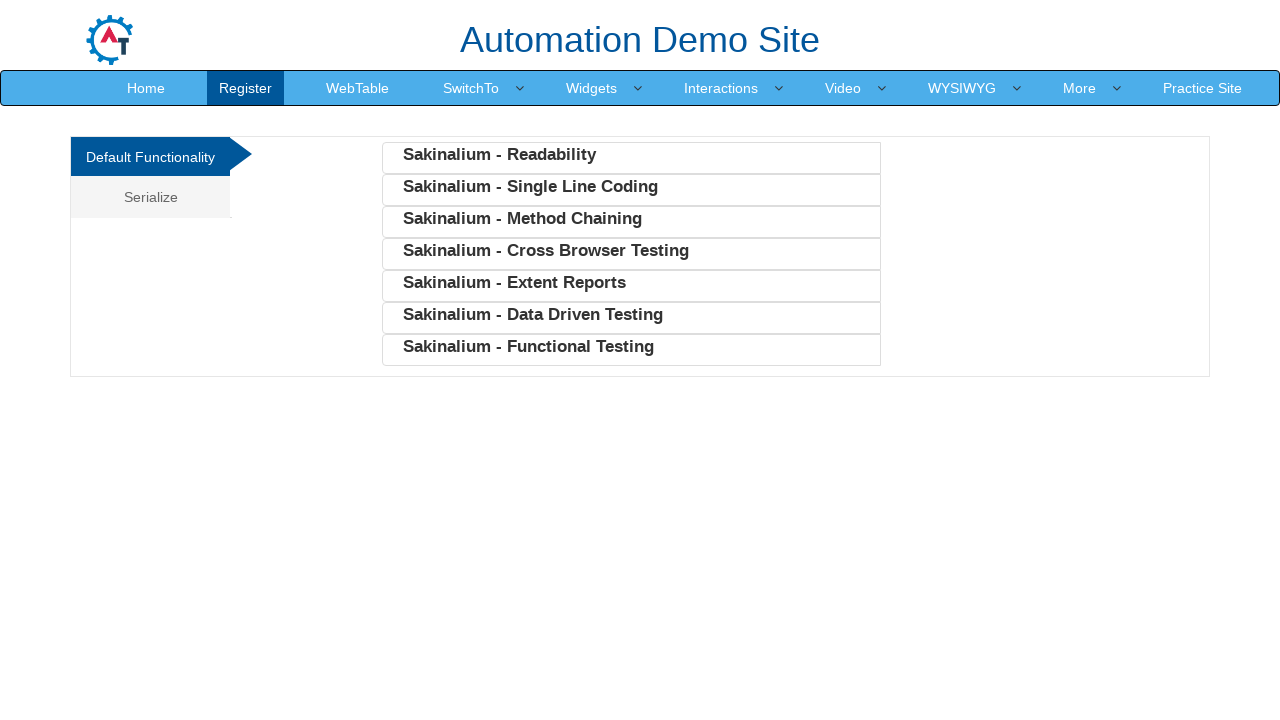

Located all bold tags in the selectable list
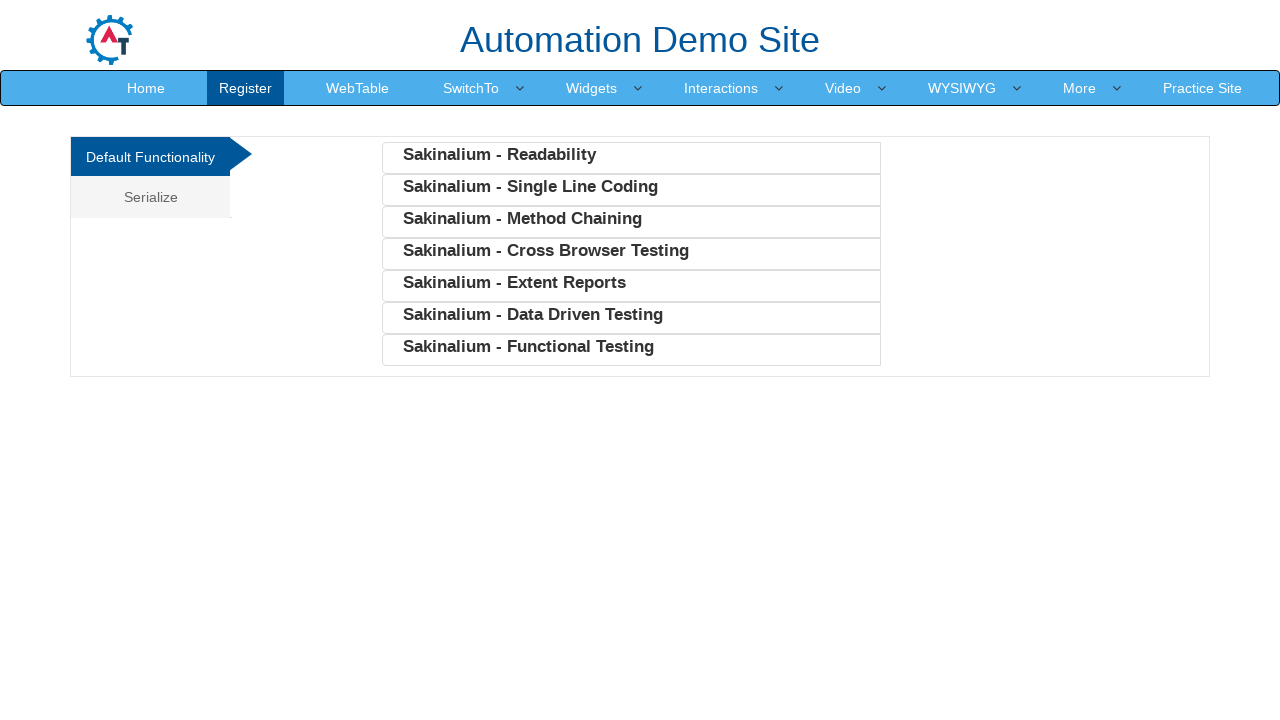

Verified that bold tags are present in the list
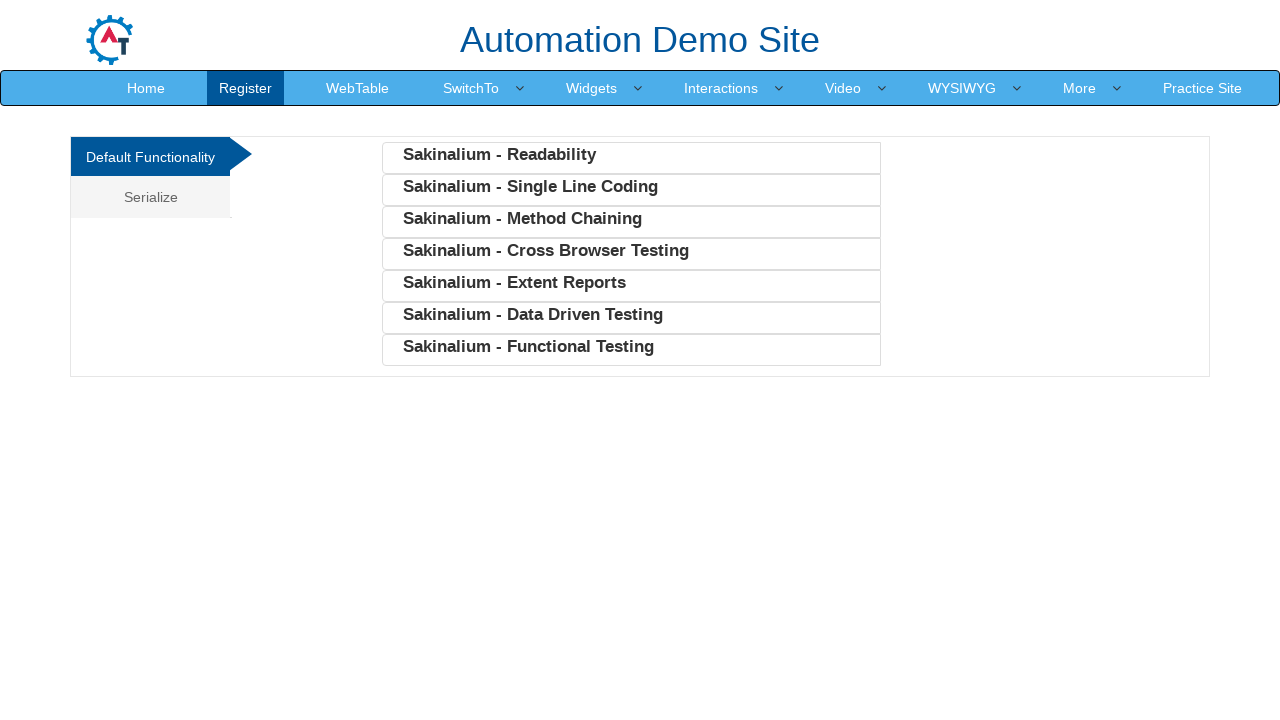

Clicked the first selectable item to verify interactivity at (499, 154) on ul b >> nth=0
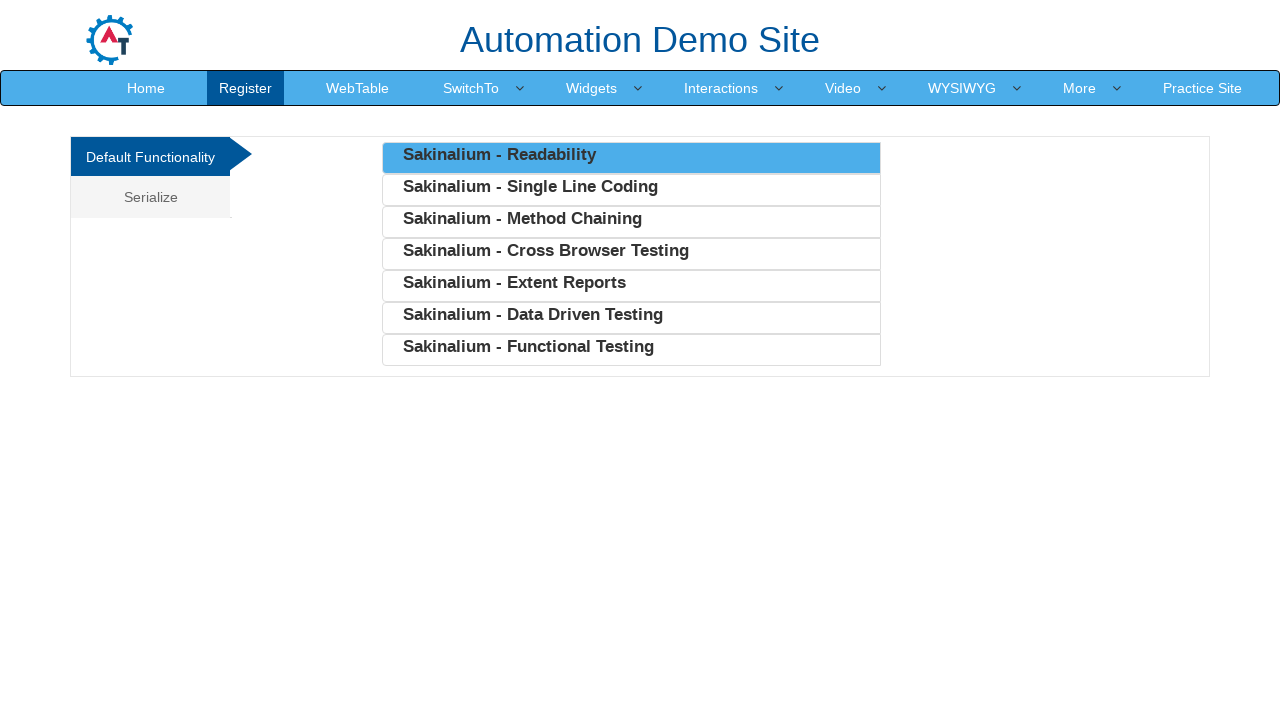

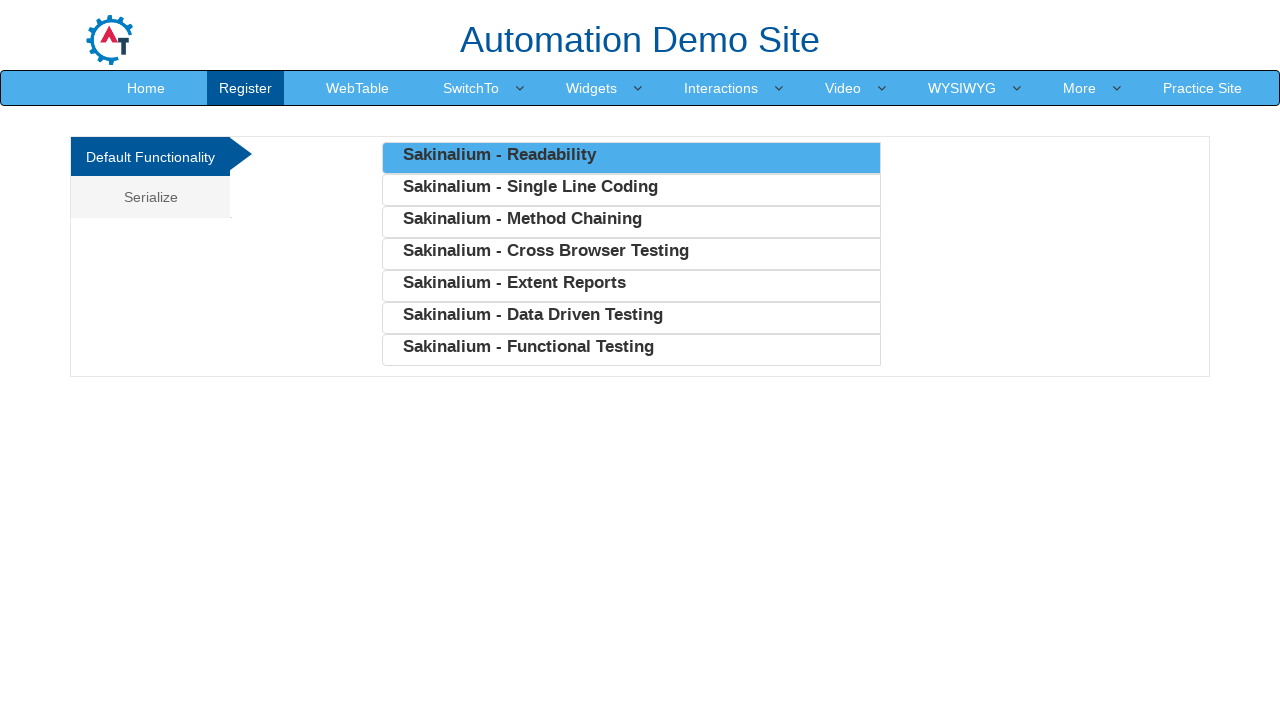